Tests error icon dismissal functionality by clicking login without credentials and then clicking the error close button

Starting URL: https://www.saucedemo.com/

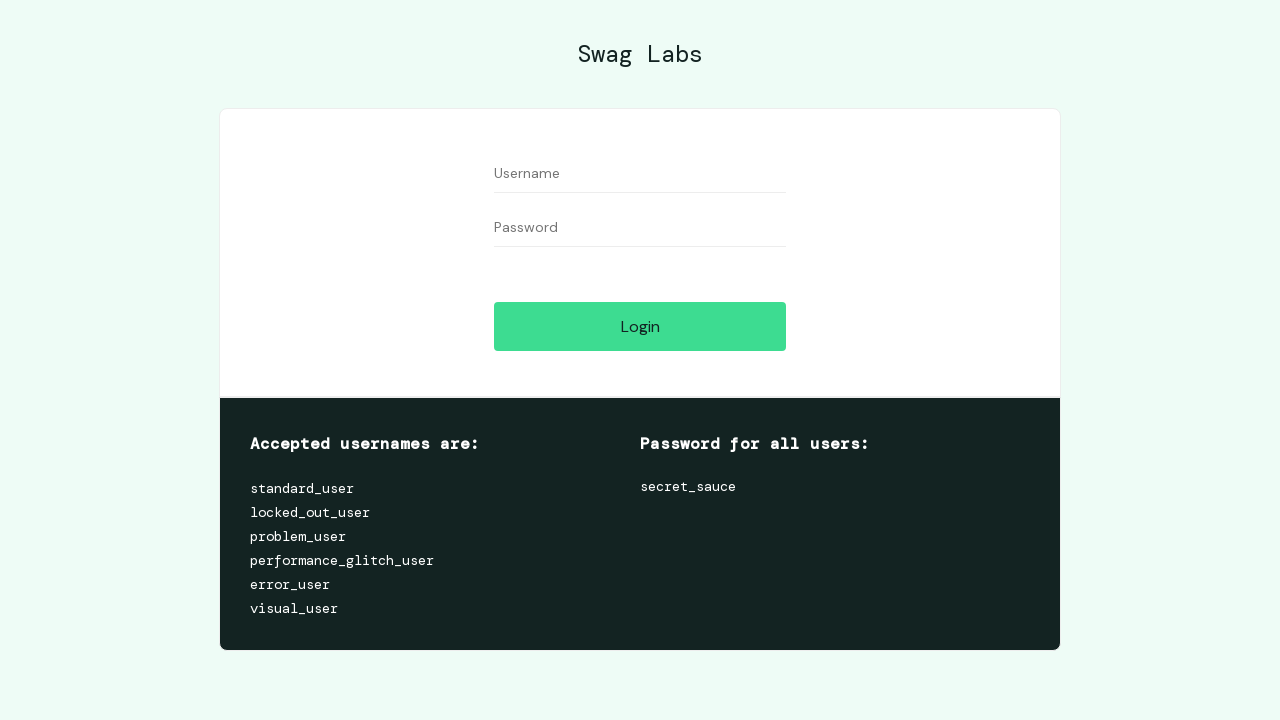

Clicked login button without credentials to trigger error at (640, 326) on #login-button
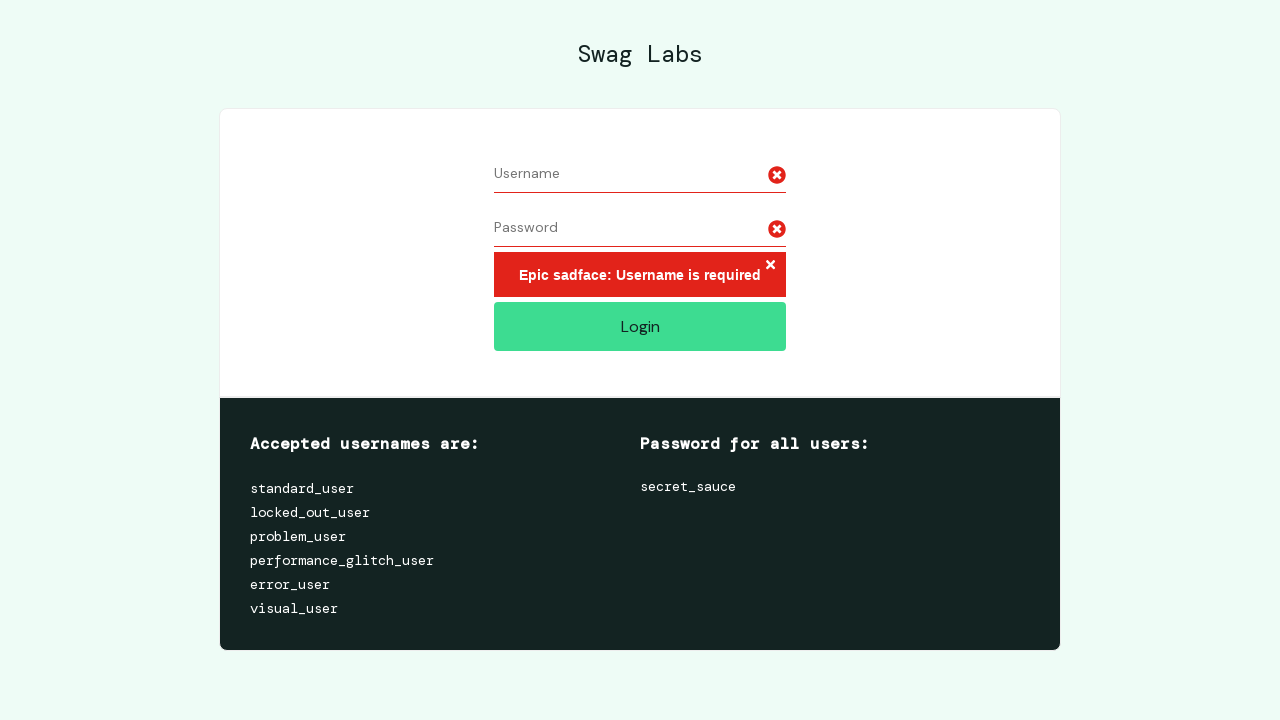

Error message appeared with close button
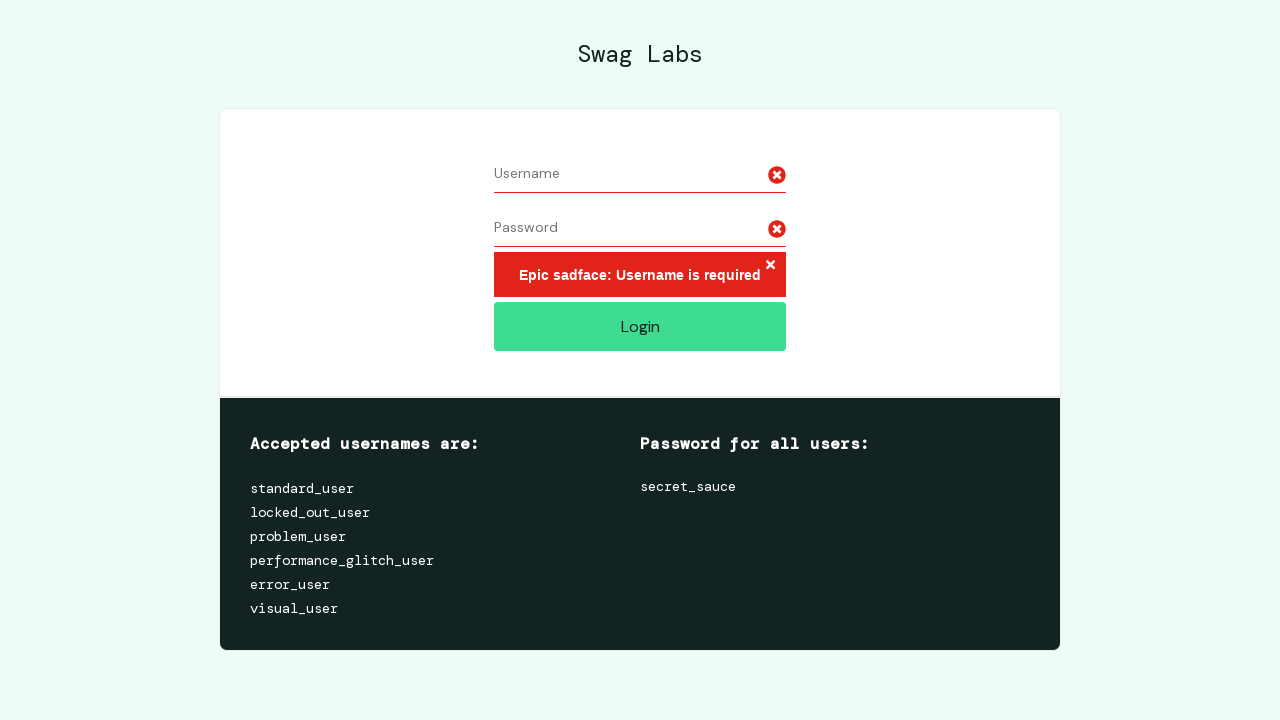

Clicked error close button to dismiss error at (770, 266) on xpath=/html/body/div/div/div[2]/div[1]/div/div/form/div[3]/h3/button
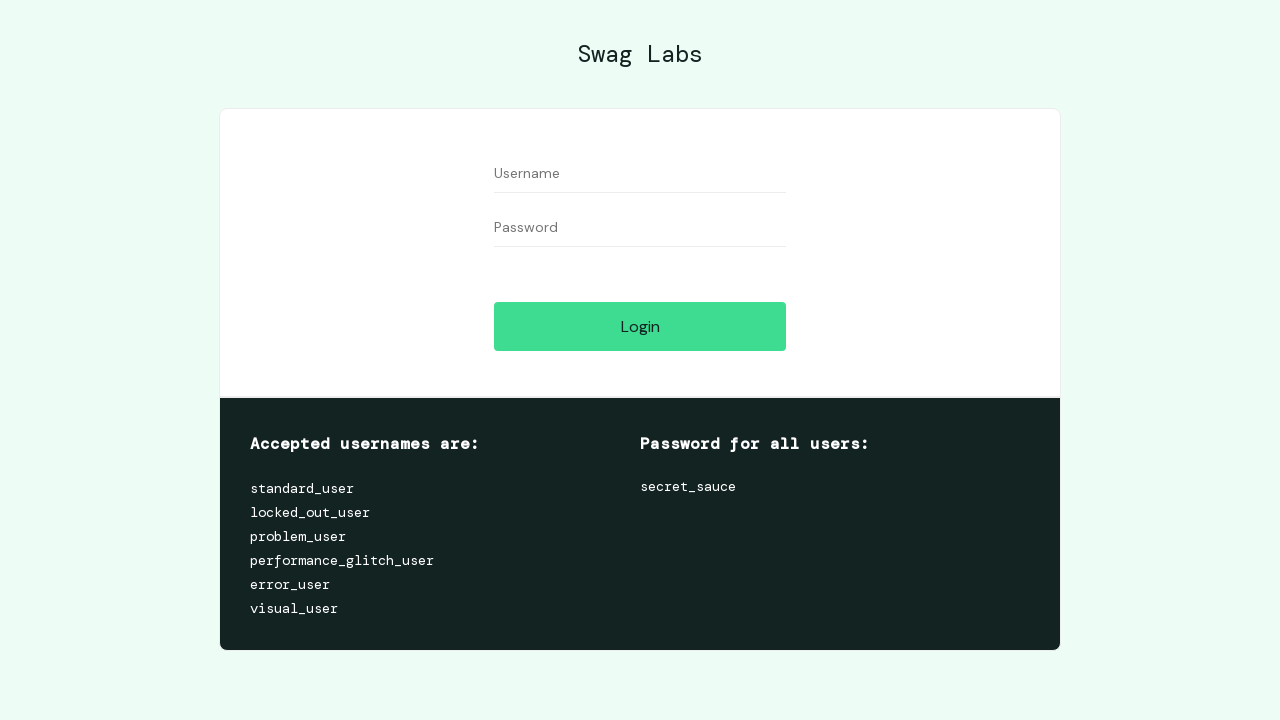

Waited 500ms for error icon to be removed
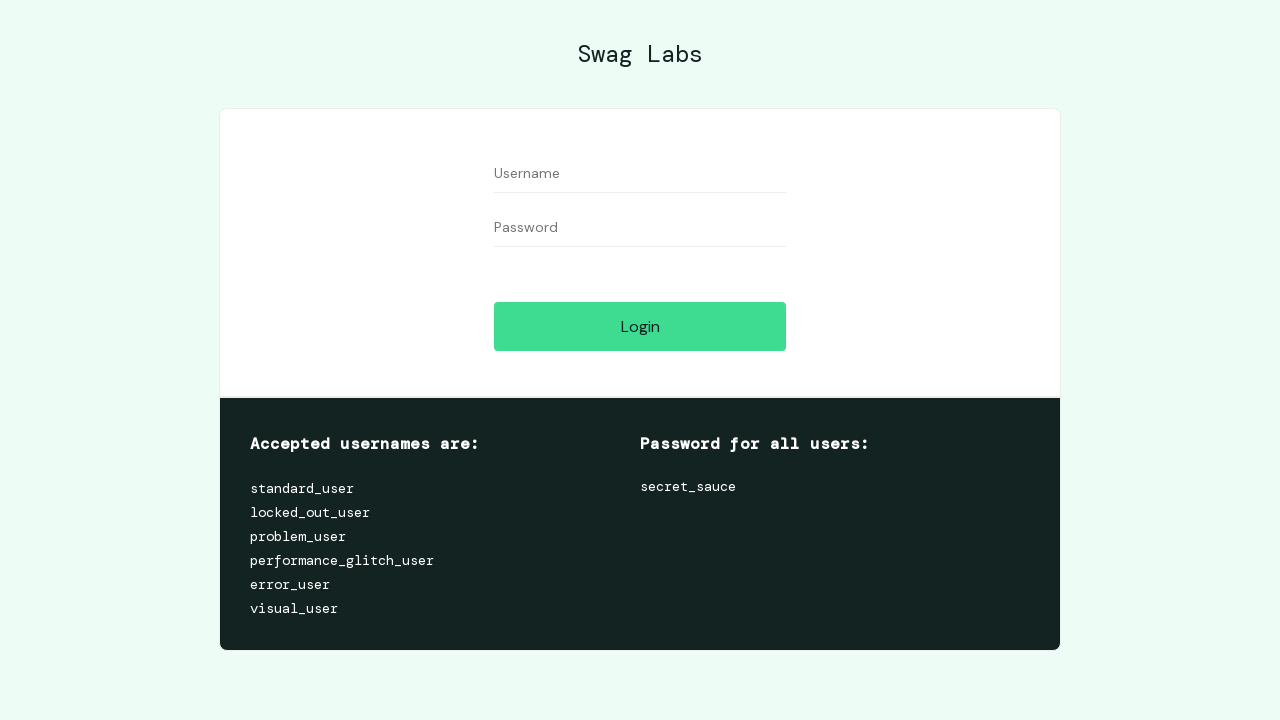

Verified error icon is no longer visible
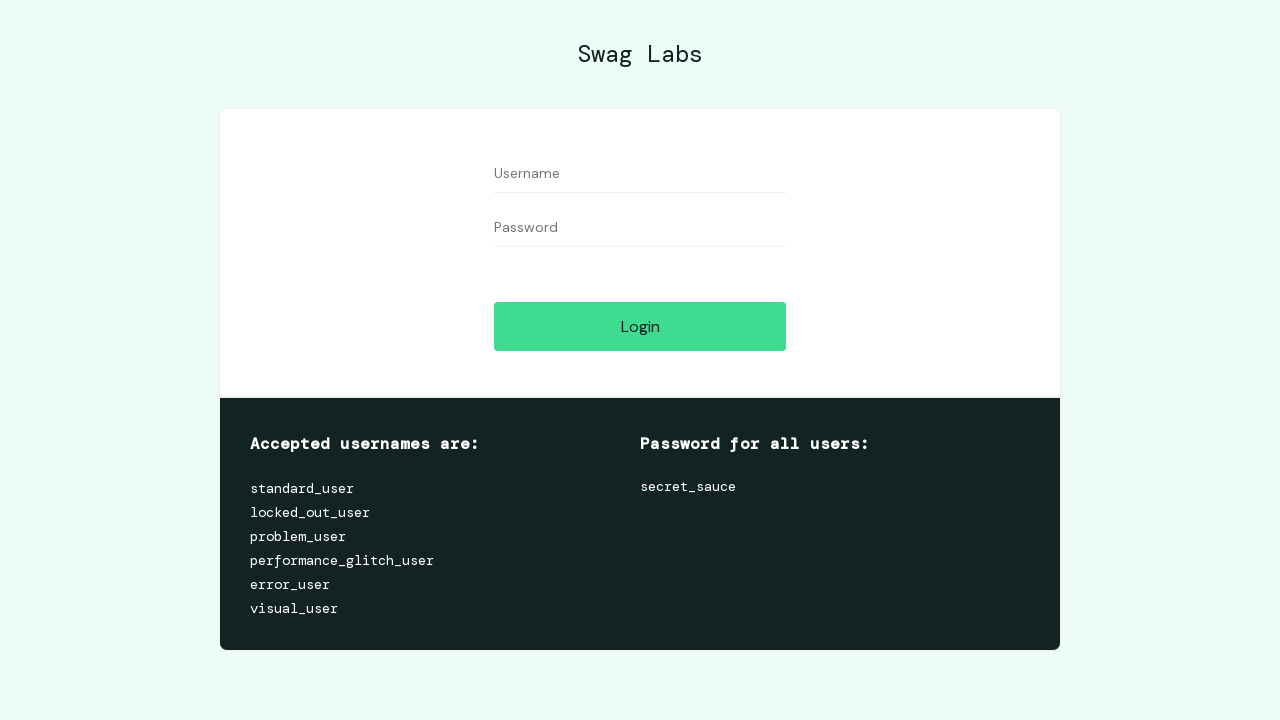

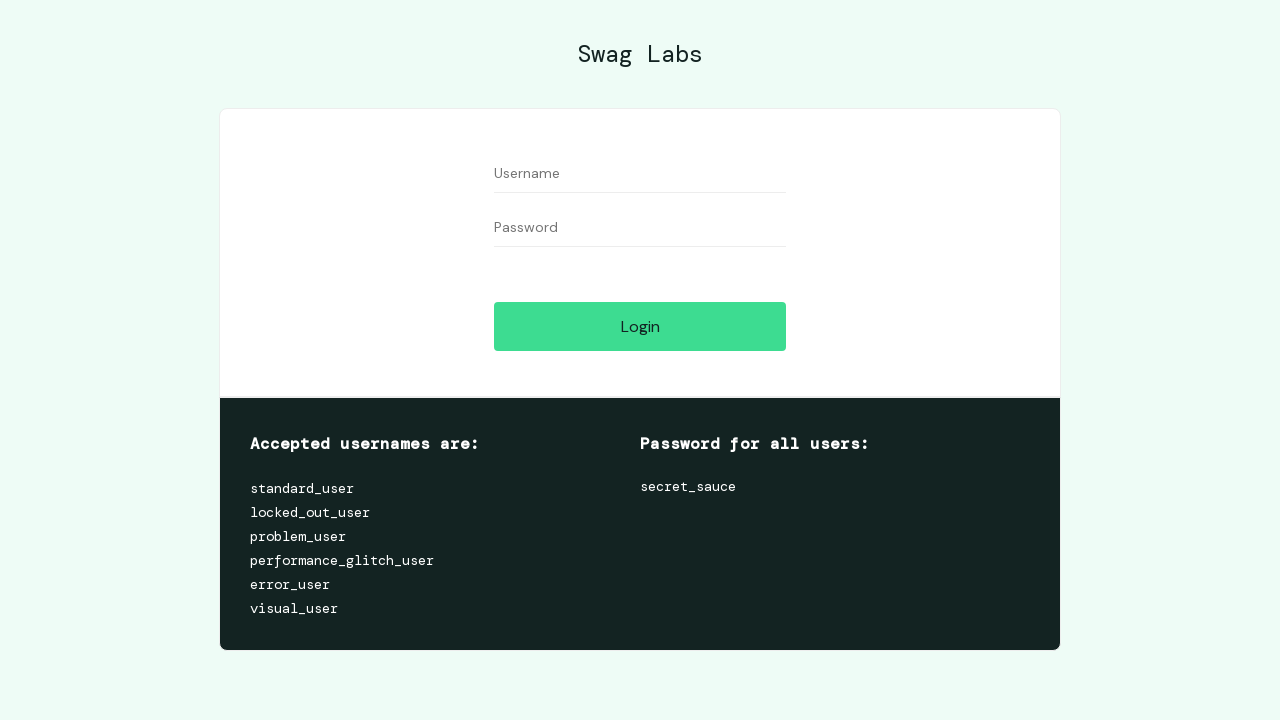